Tests iframe handling by switching to an iframe, clearing its content, and entering new text

Starting URL: https://the-internet.herokuapp.com/iframe

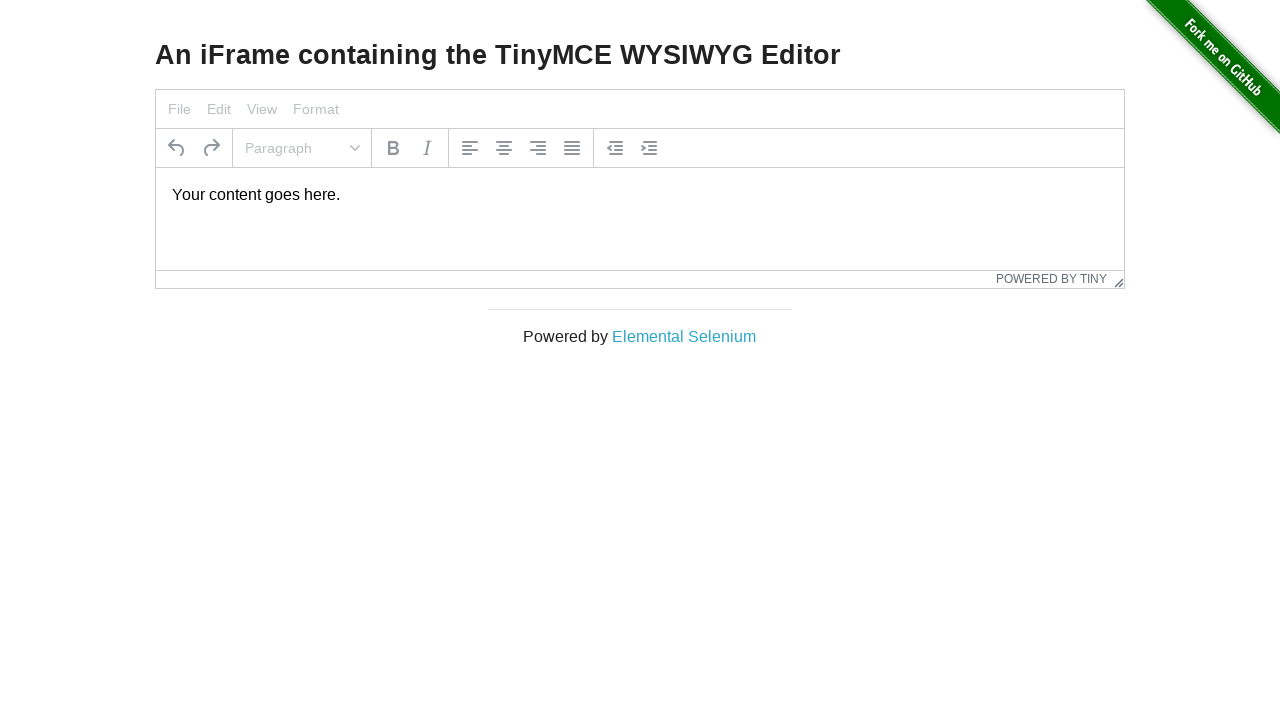

Waited for iframe with id 'mce_0_ifr' to be present
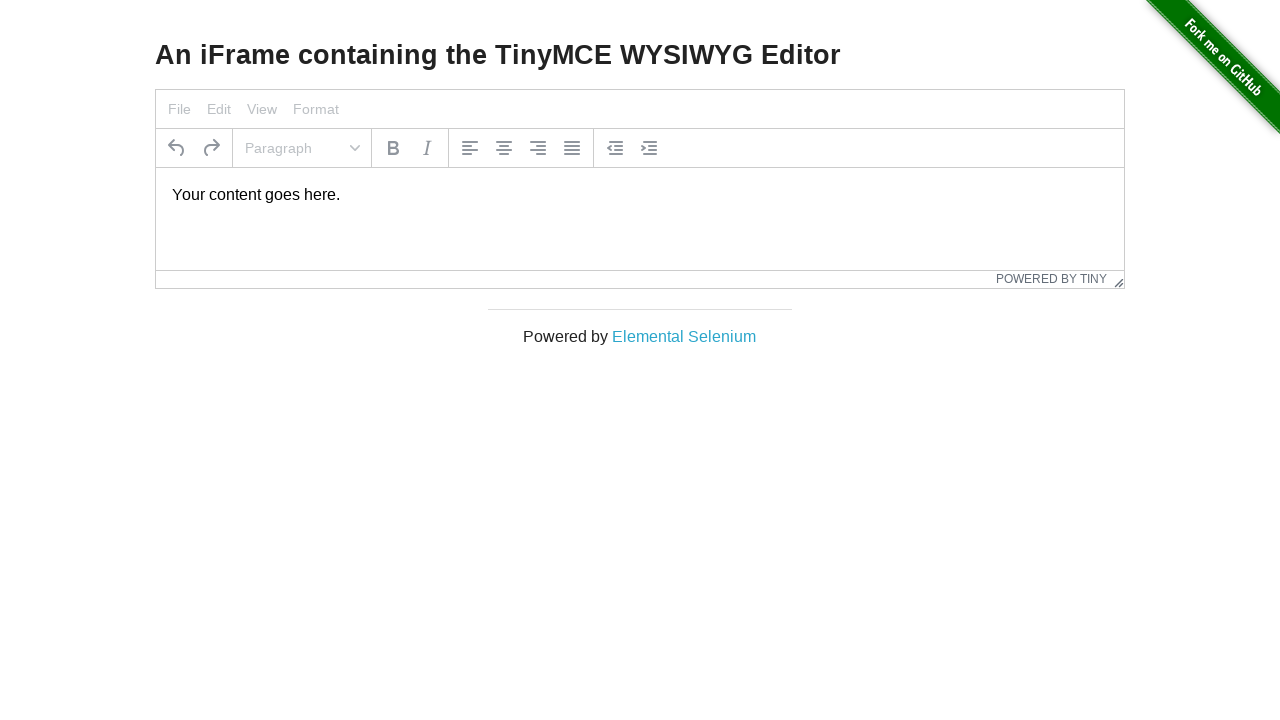

Located iframe element 'mce_0_ifr'
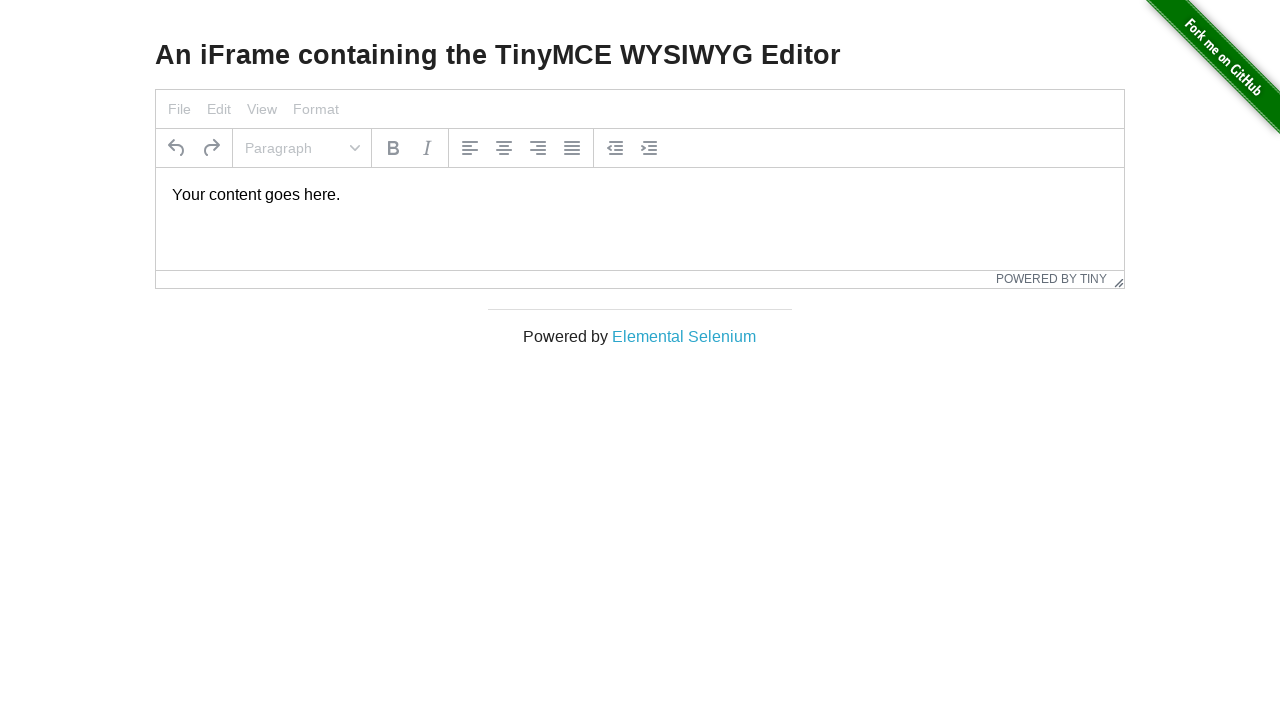

Located content element '#tinymce' within iframe
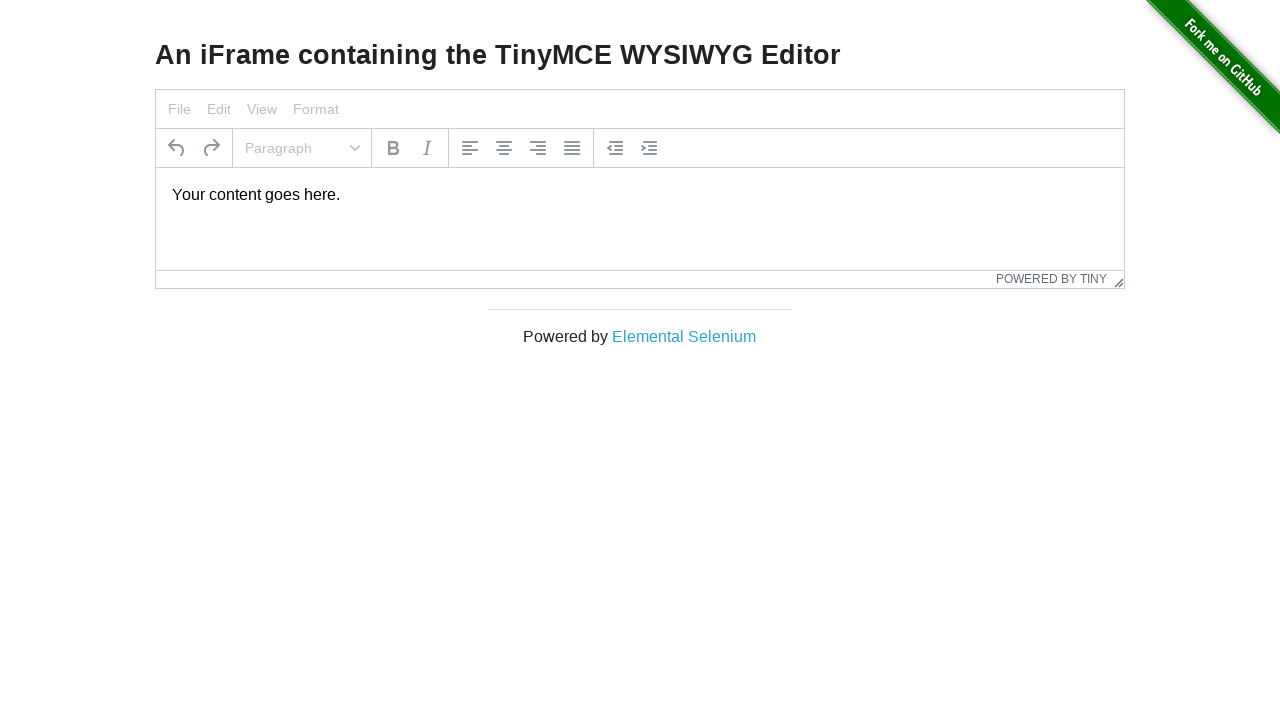

Clicked on content element to focus at (640, 195) on iframe#mce_0_ifr >> internal:control=enter-frame >> #tinymce
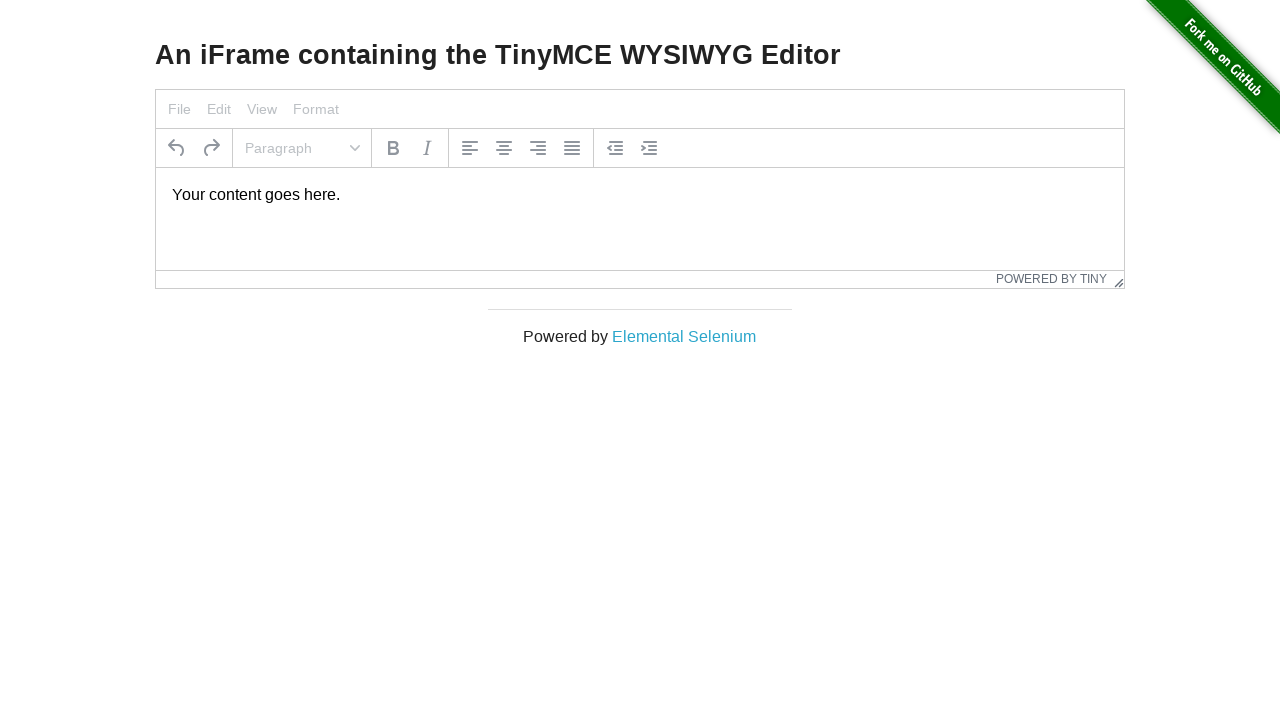

Selected all text in content element on iframe#mce_0_ifr >> internal:control=enter-frame >> #tinymce
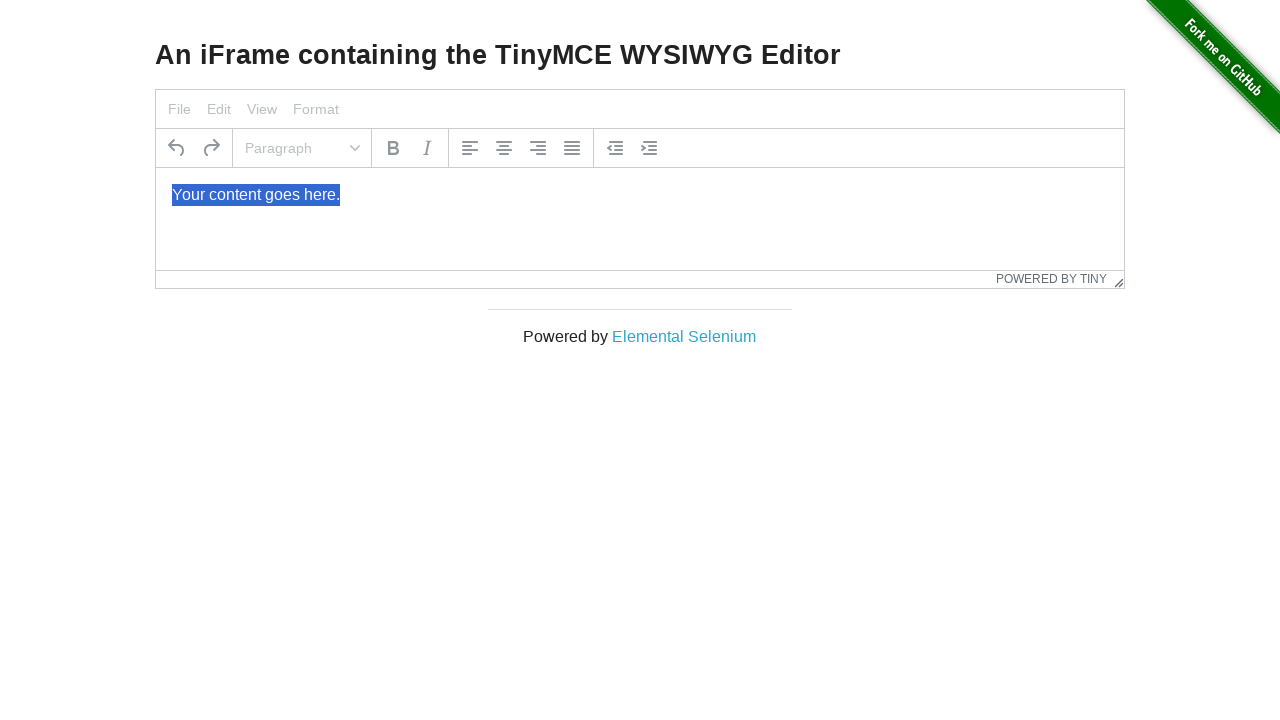

Typed 'hello world' into the content element on iframe#mce_0_ifr >> internal:control=enter-frame >> #tinymce
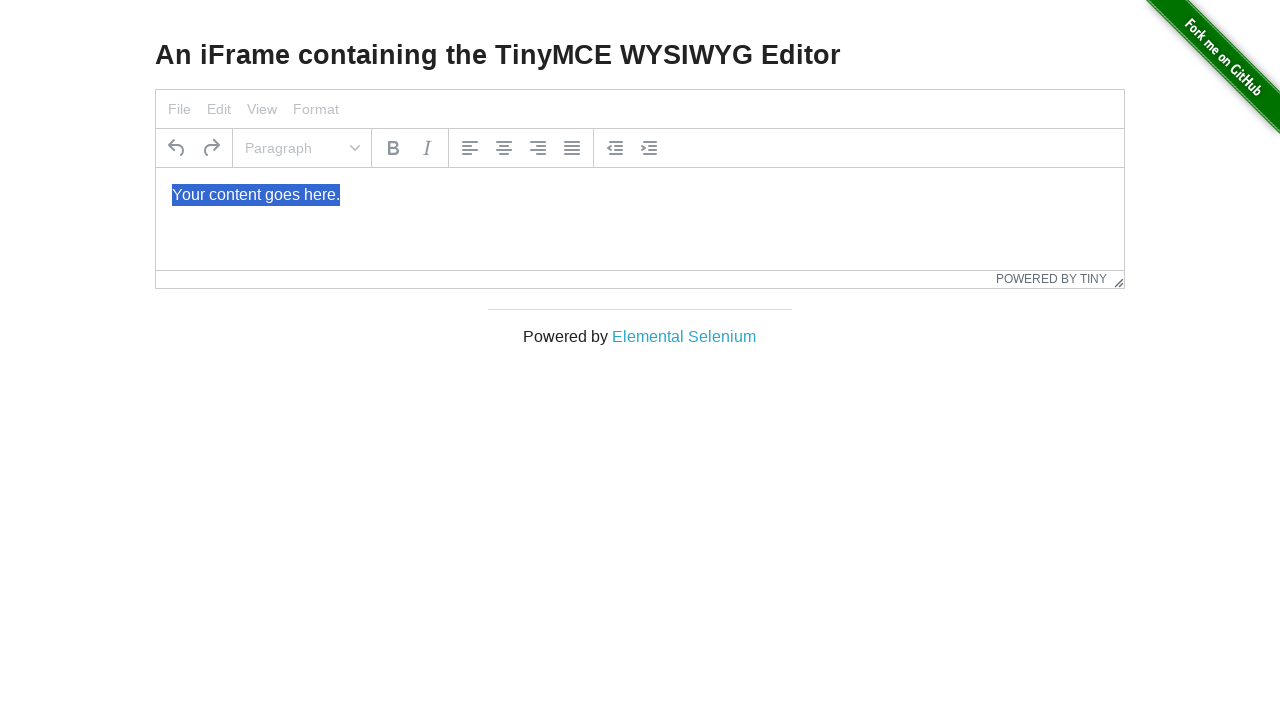

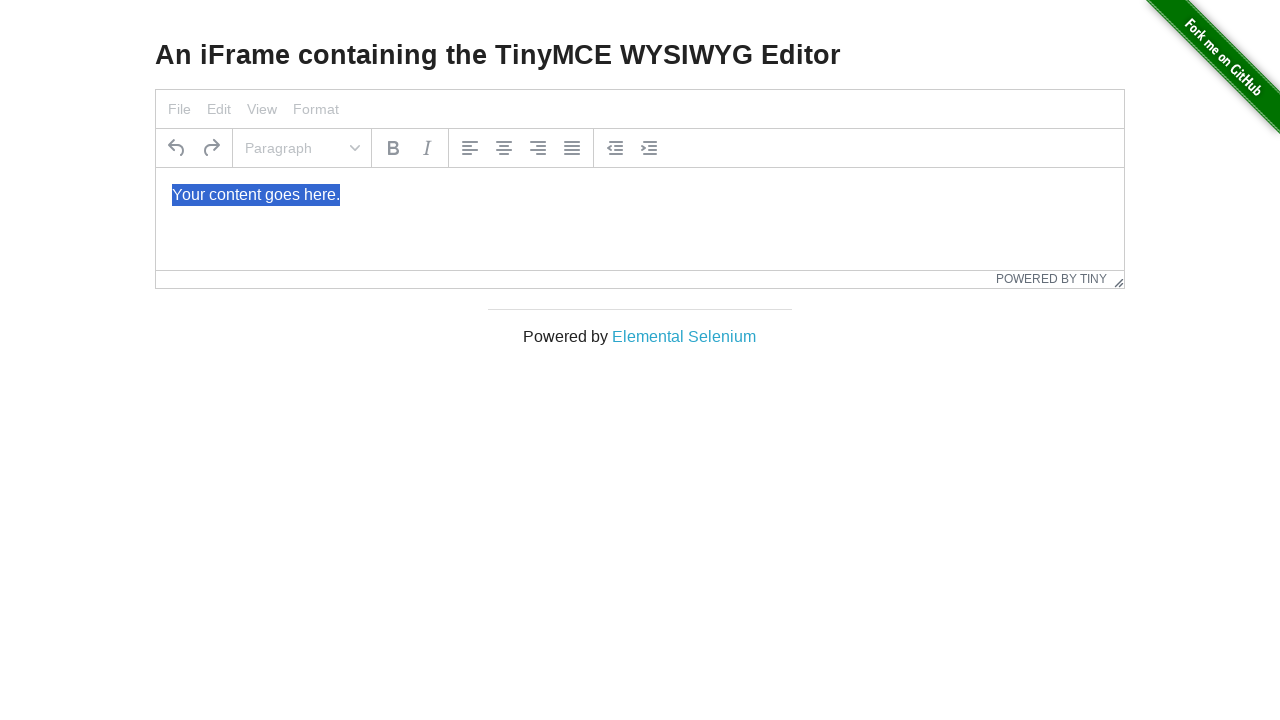